Tests text input field by entering text and clearing it

Starting URL: https://bonigarcia.dev/selenium-webdriver-java/web-form.html

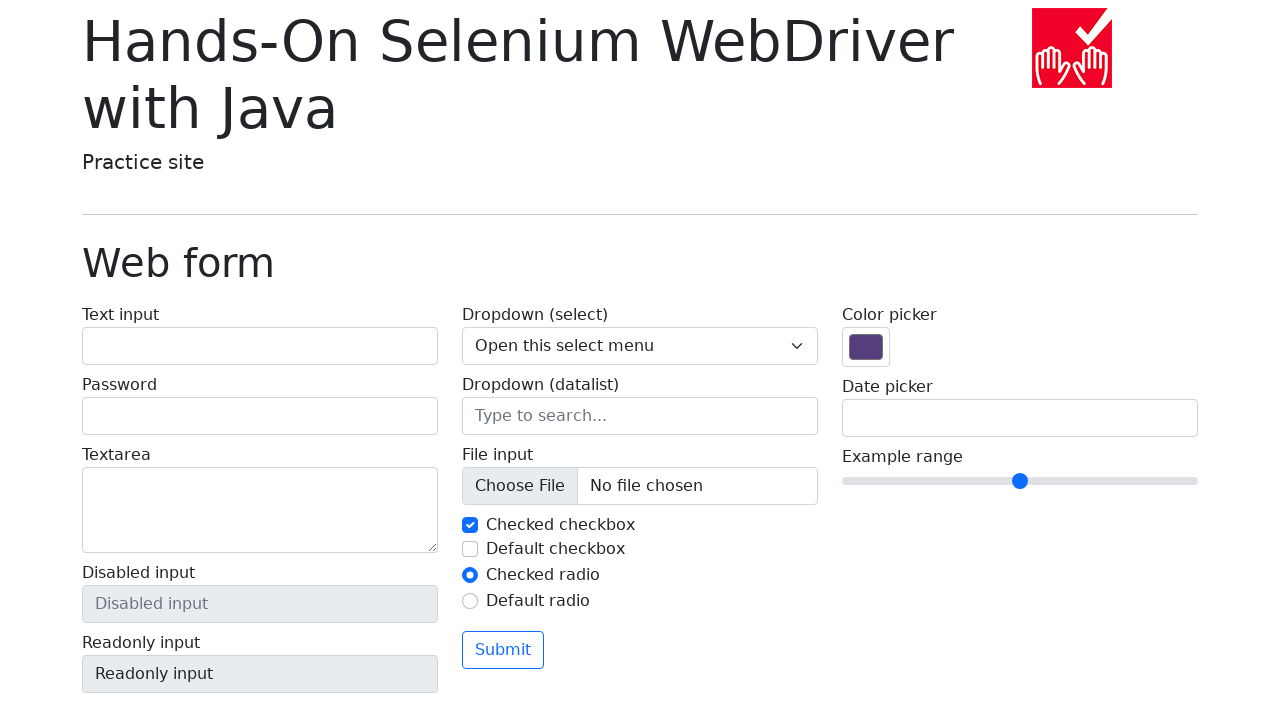

Located text input field with name 'my-text'
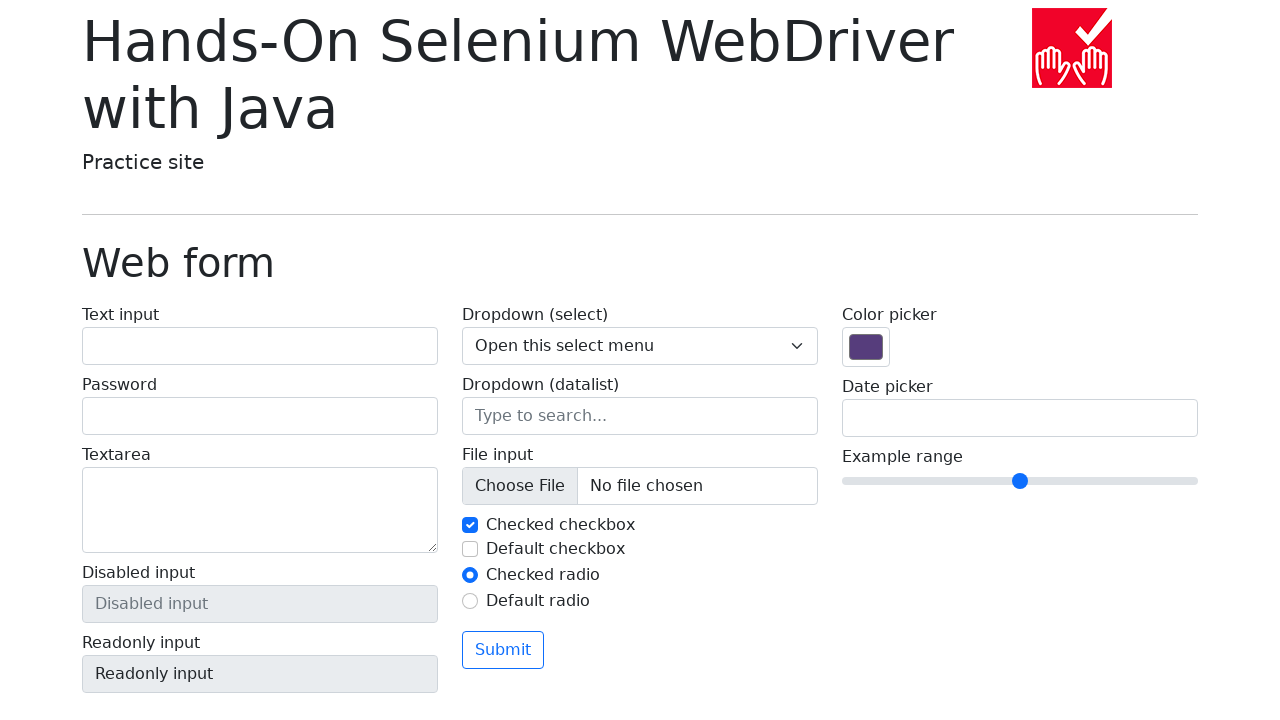

Filled text box with 'Hello, some text' on input[name='my-text']
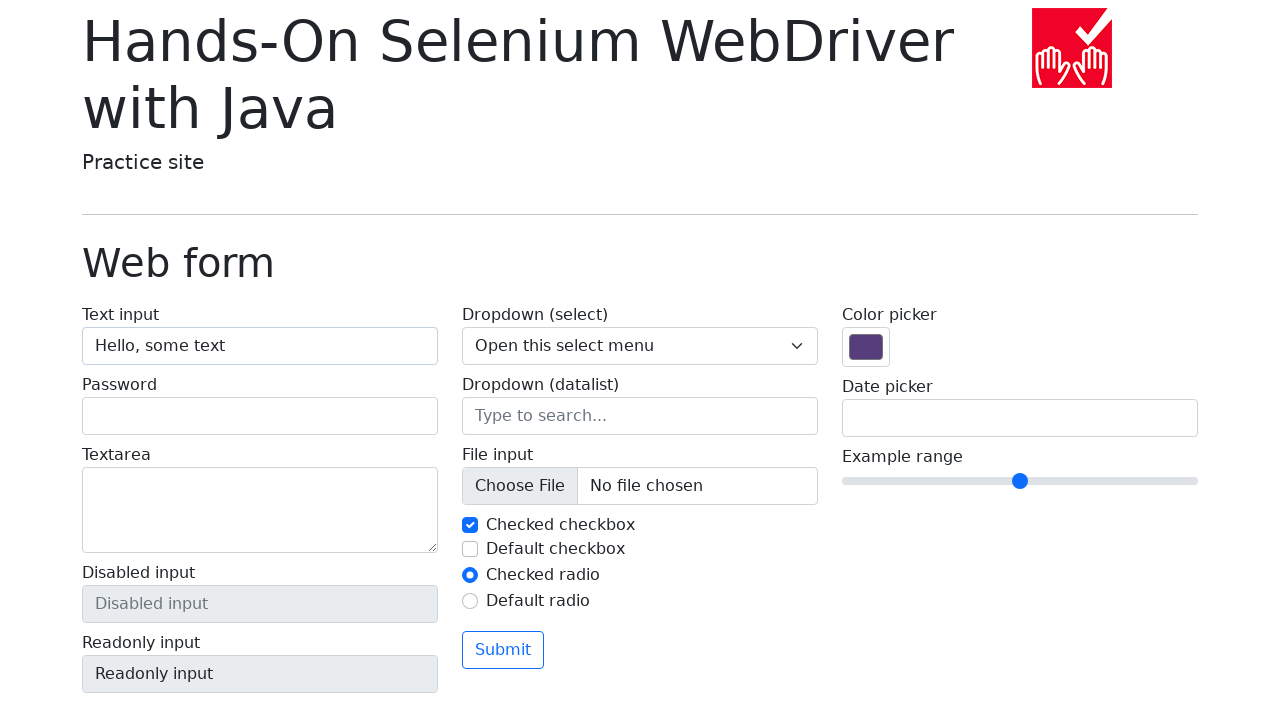

Verified text box contains 'Hello, some text'
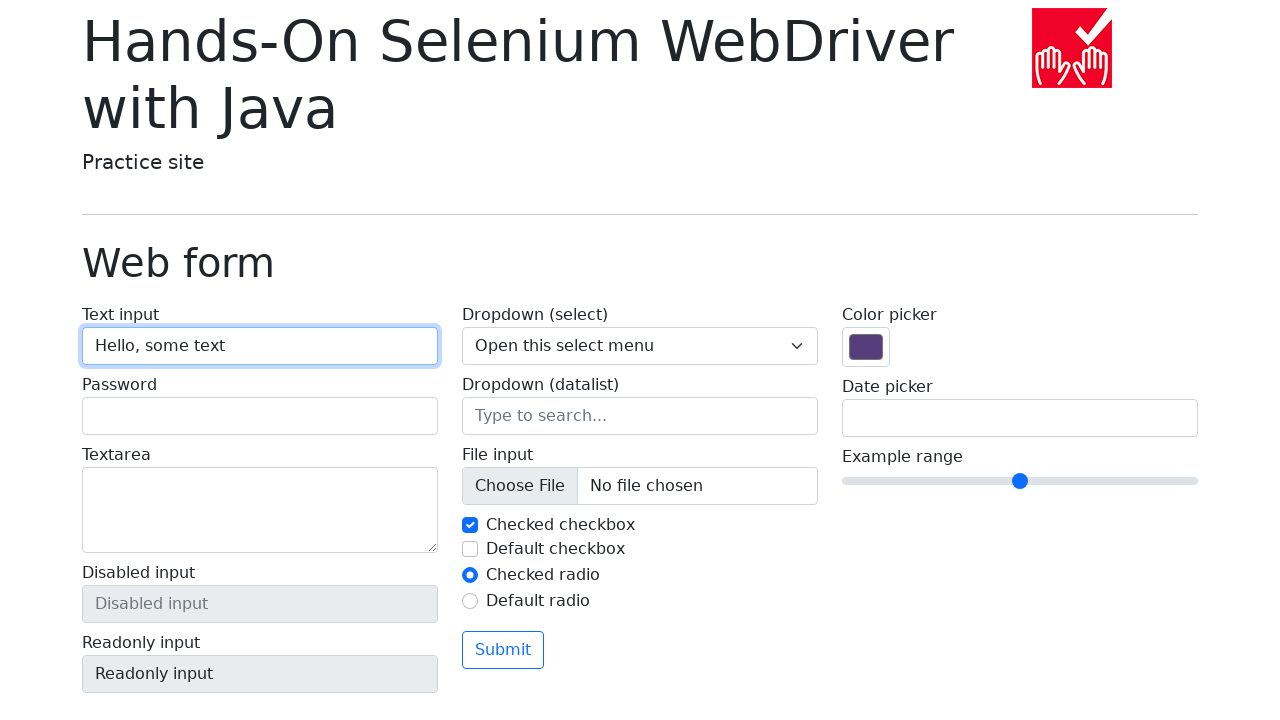

Cleared text box on input[name='my-text']
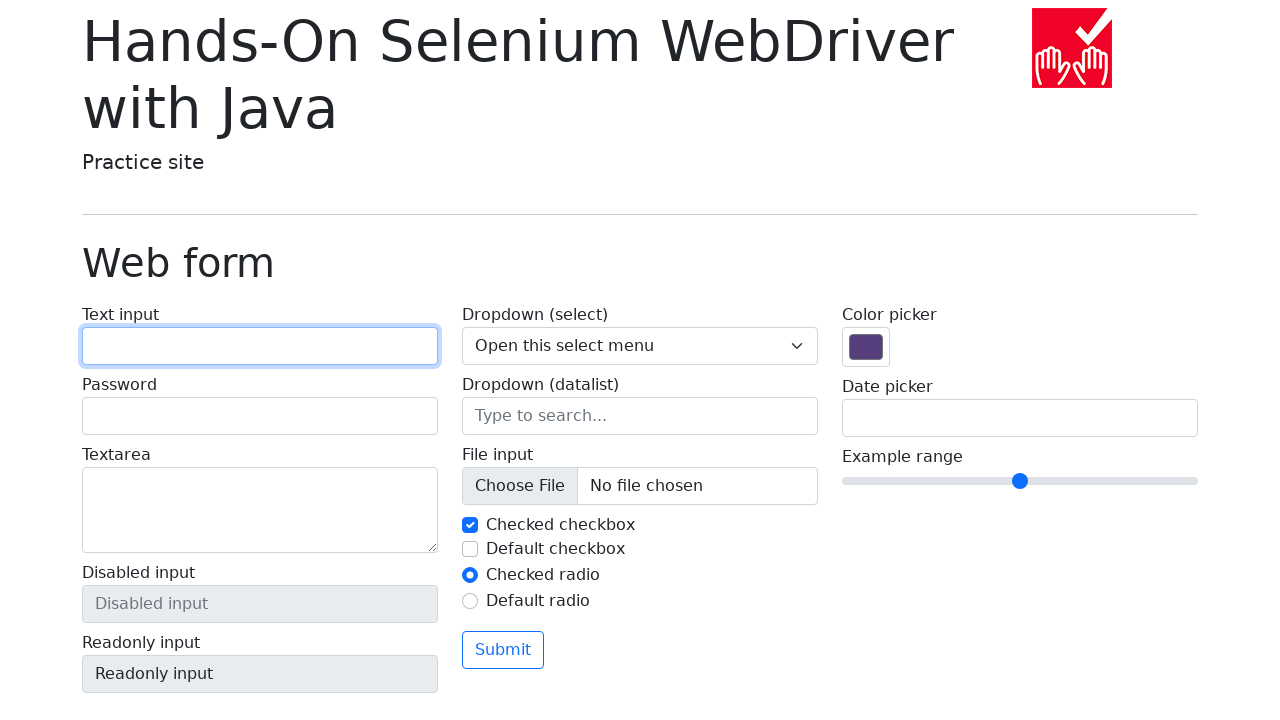

Verified text box is empty
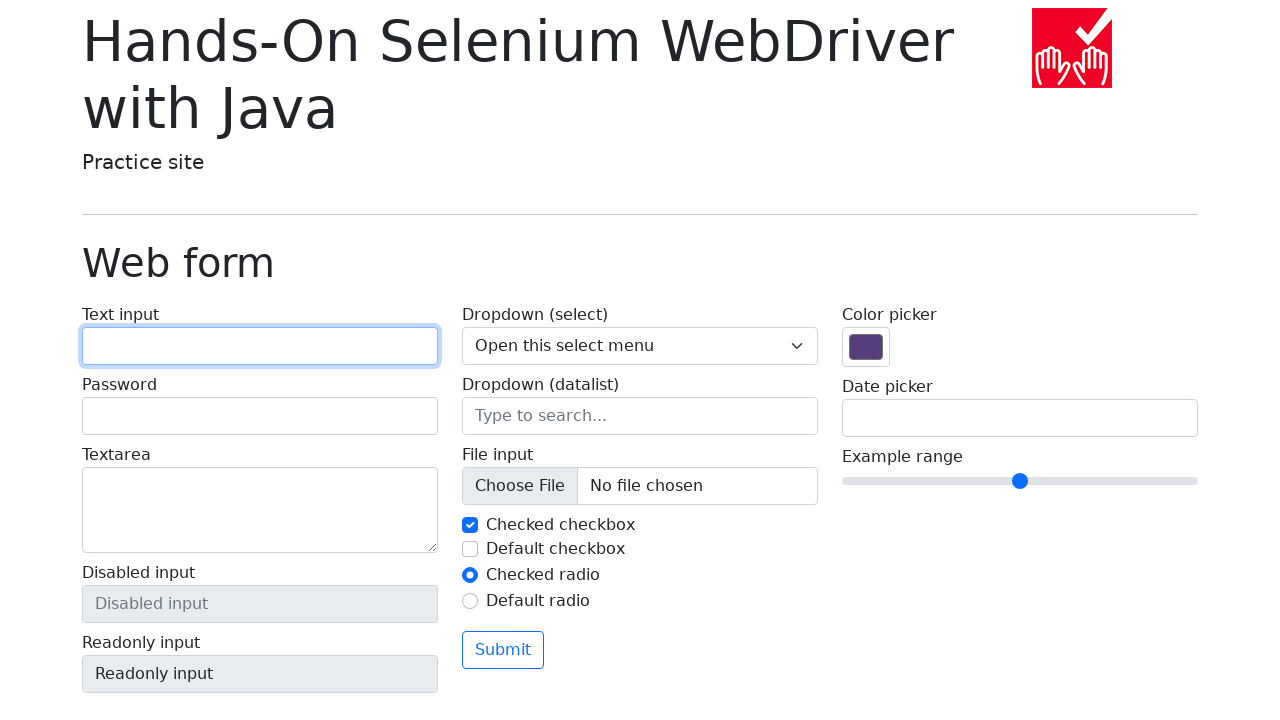

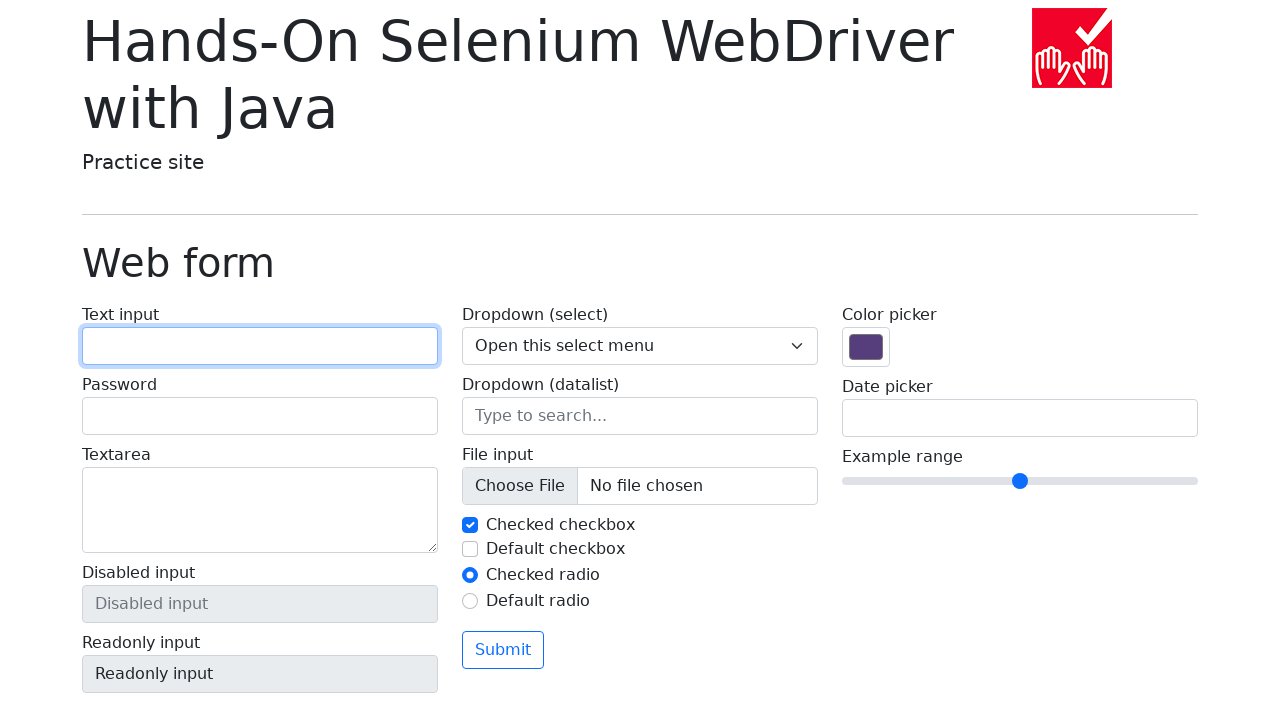